Tests a practice form submission by filling in name, email, password, selecting gender from dropdown, choosing employment status radio button, entering birthday, and submitting the form.

Starting URL: https://rahulshettyacademy.com/angularpractice/

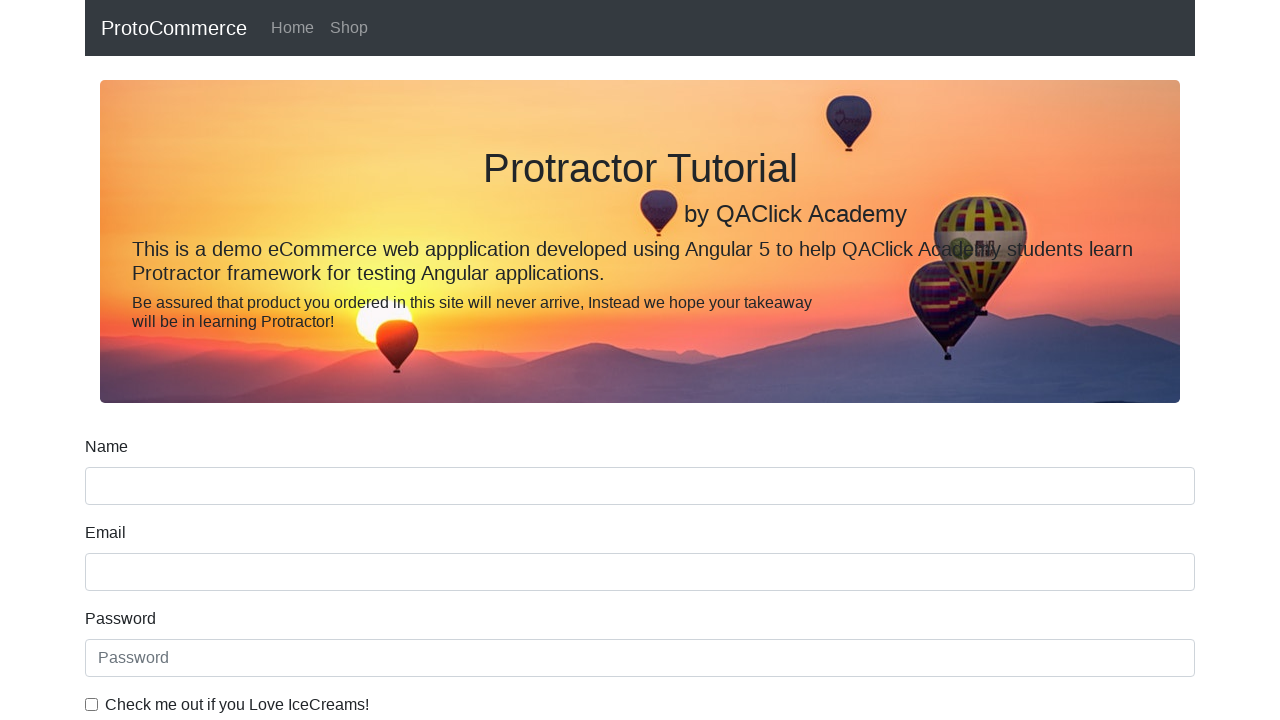

Filled name field with 'Marcus Thompson' on input[name='name']
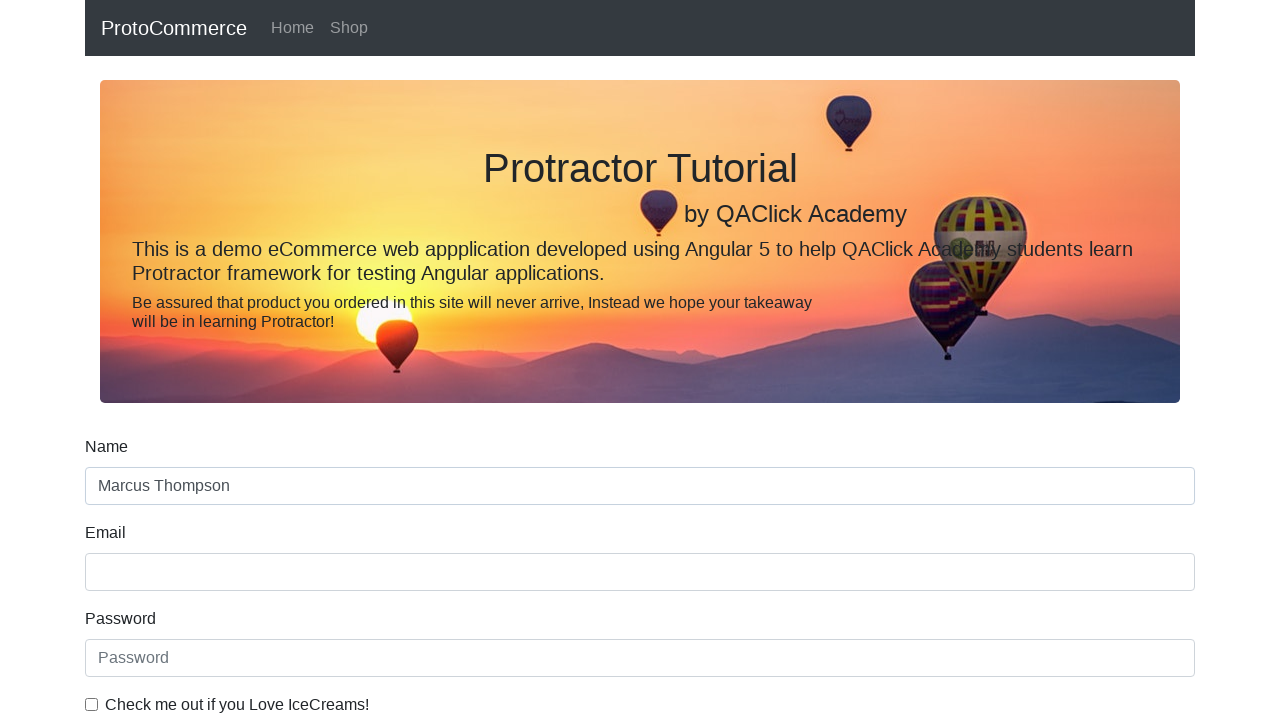

Filled email field with 'marcus.thompson@example.com' on input[name='email']
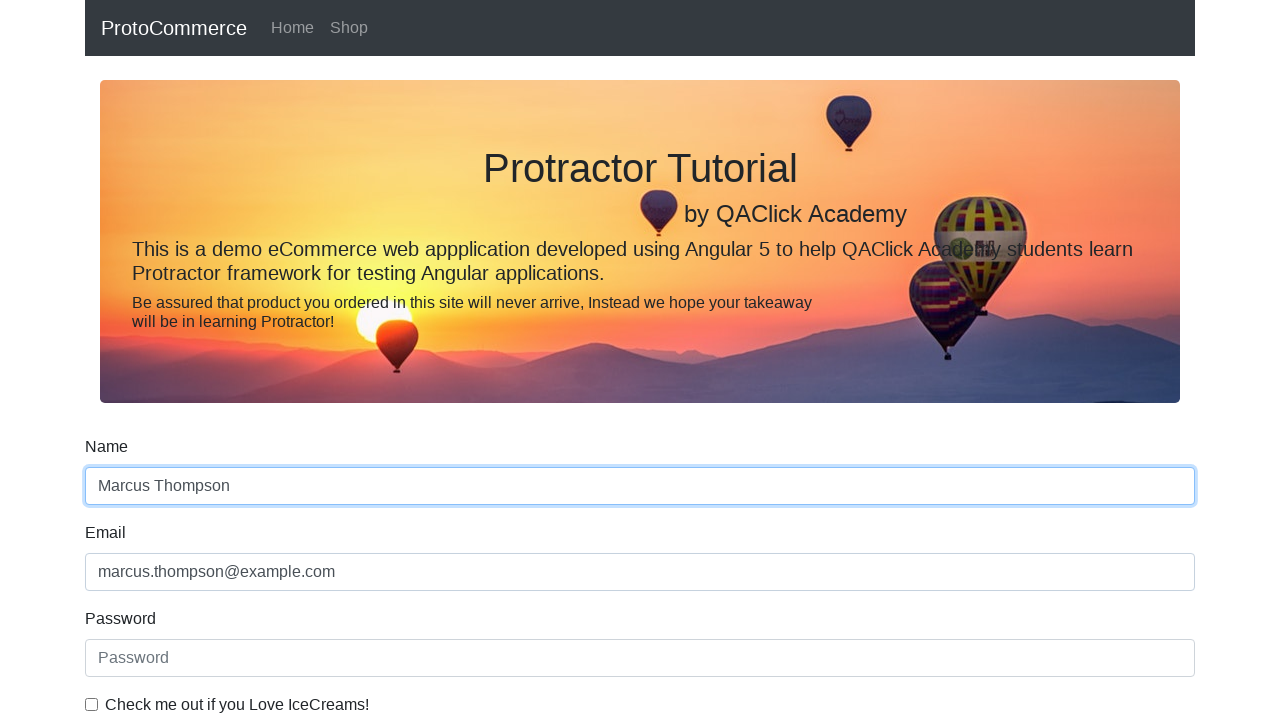

Filled password field with 'SecurePass789' on #exampleInputPassword1
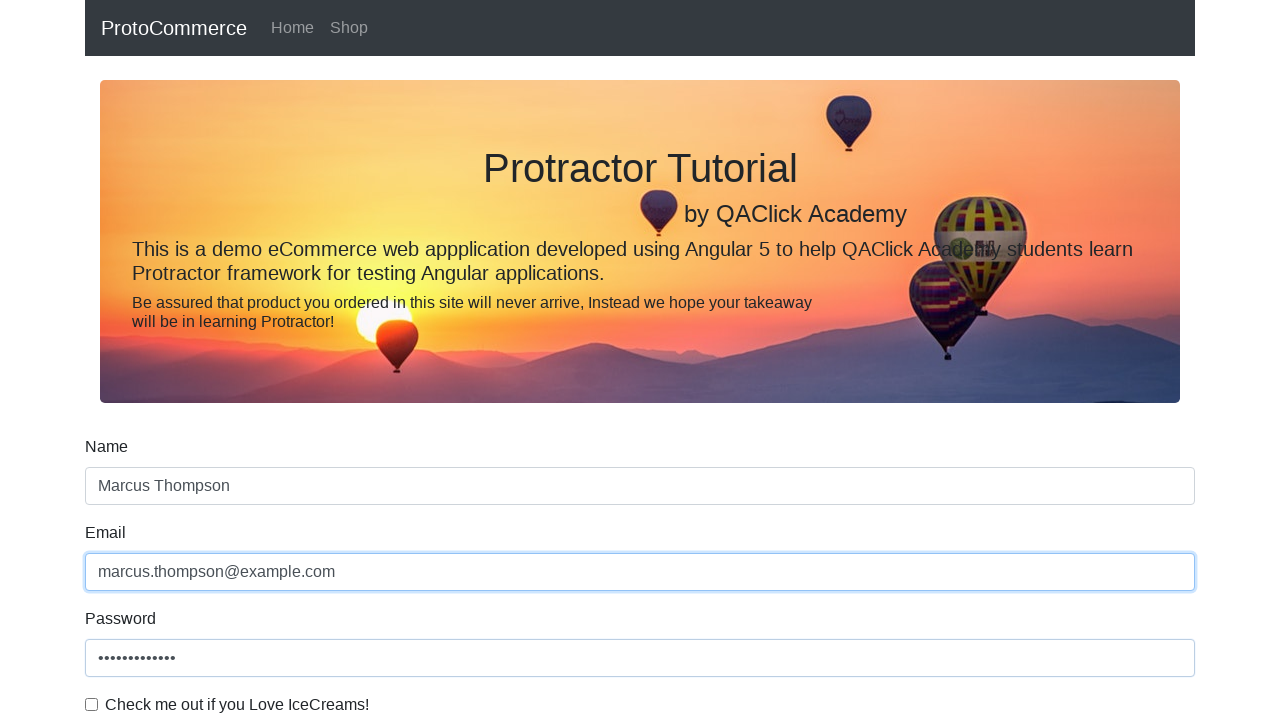

Checked the ICE cream loving checkbox at (92, 704) on #exampleCheck1
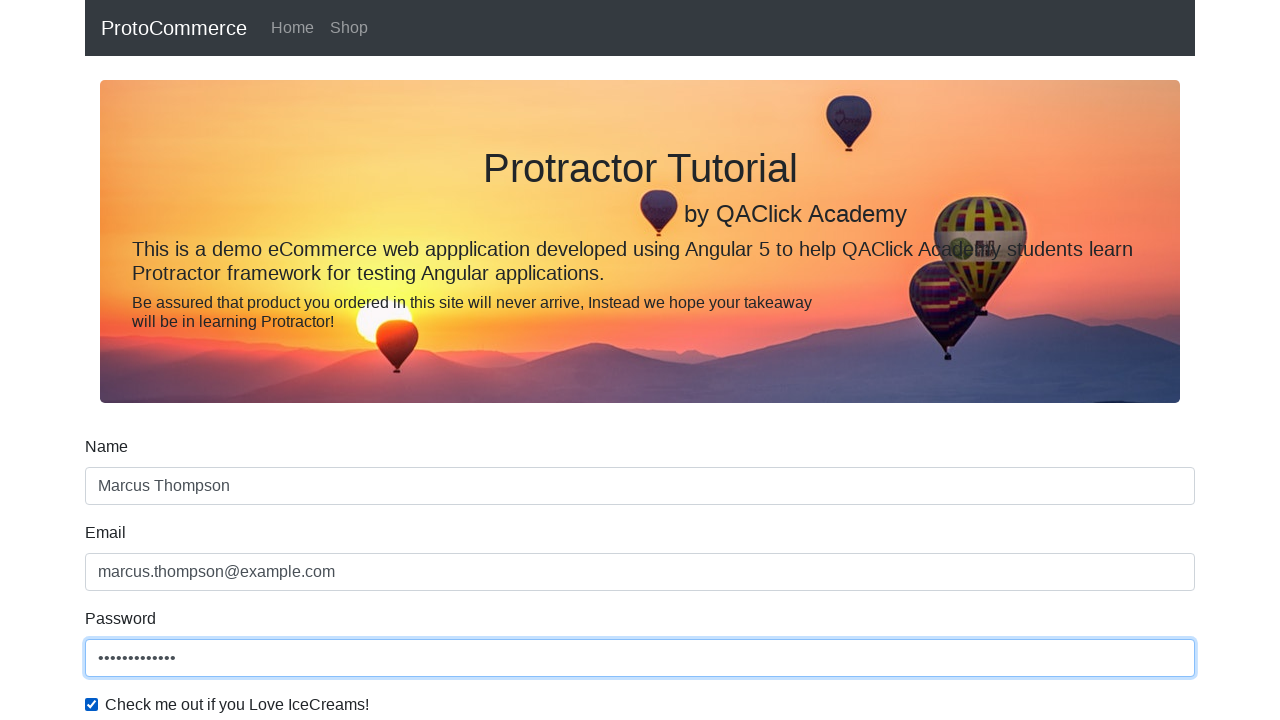

Selected 'Male' from the gender dropdown on #exampleFormControlSelect1
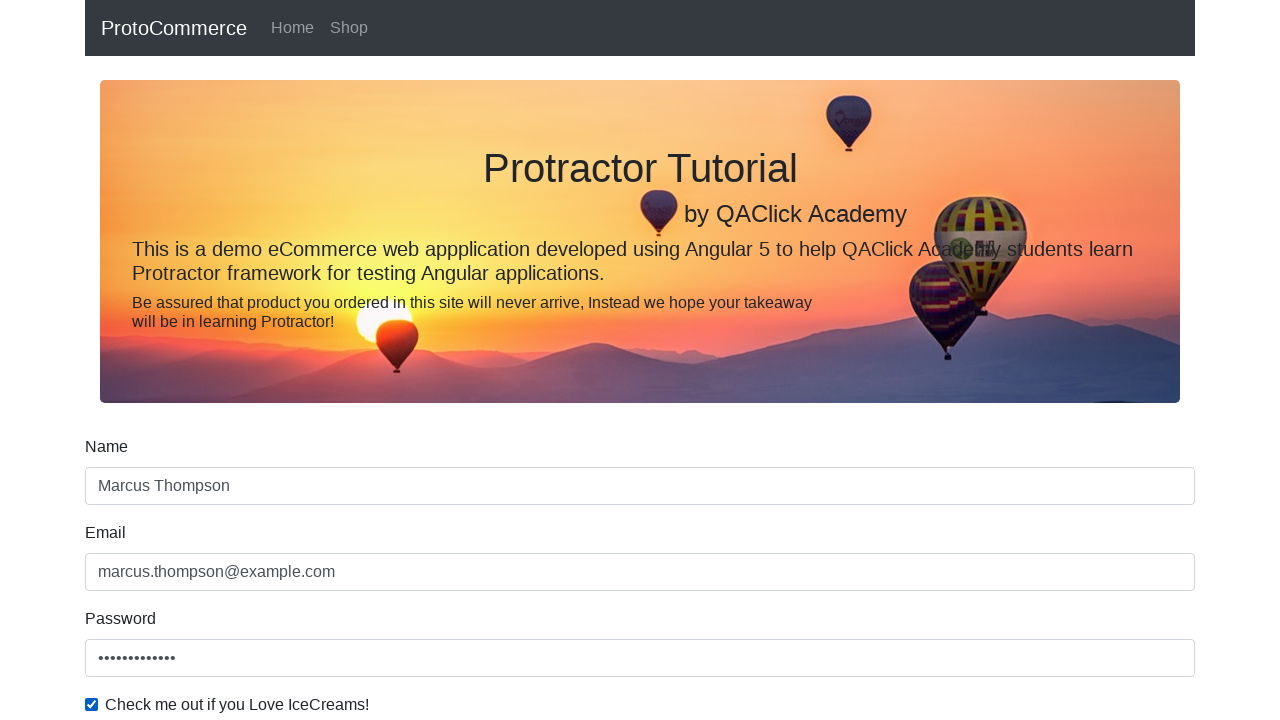

Selected 'Student' radio button for employment status at (326, 360) on #inlineRadio2
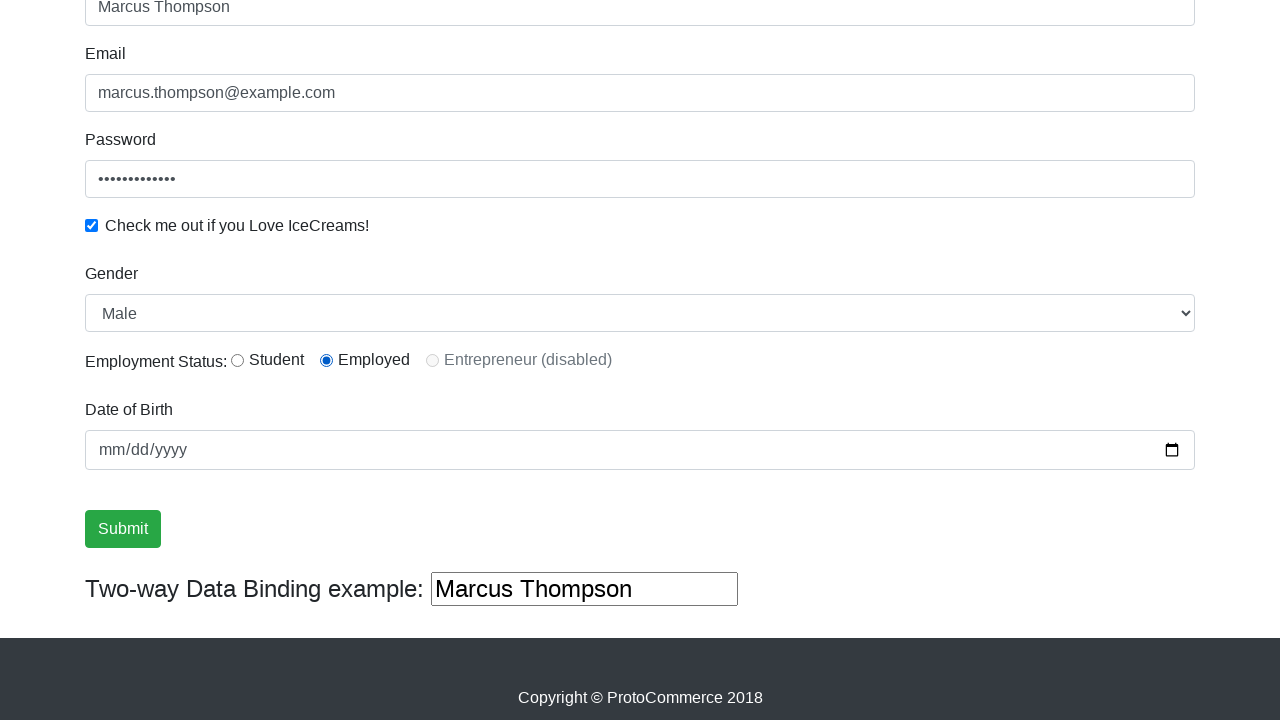

Filled birthday field with '1998-07-15' on input[name='bday']
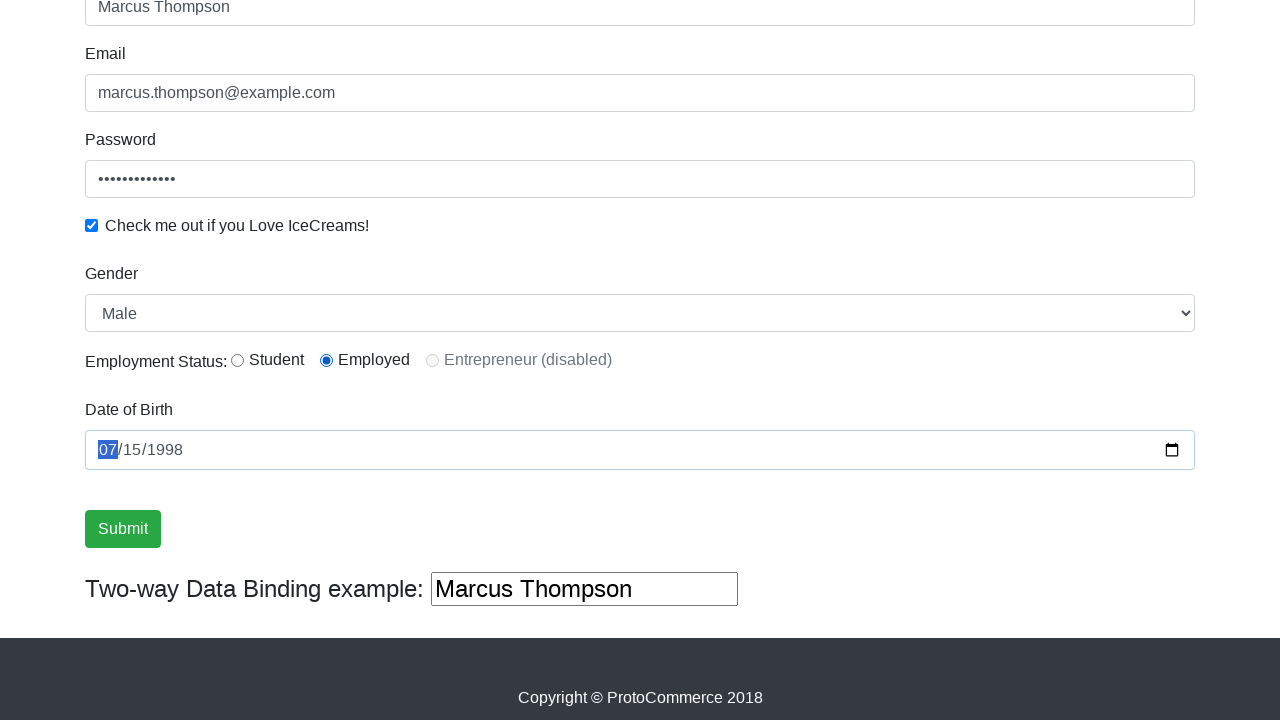

Clicked the submit button to submit the practice form at (123, 529) on input[type='submit']
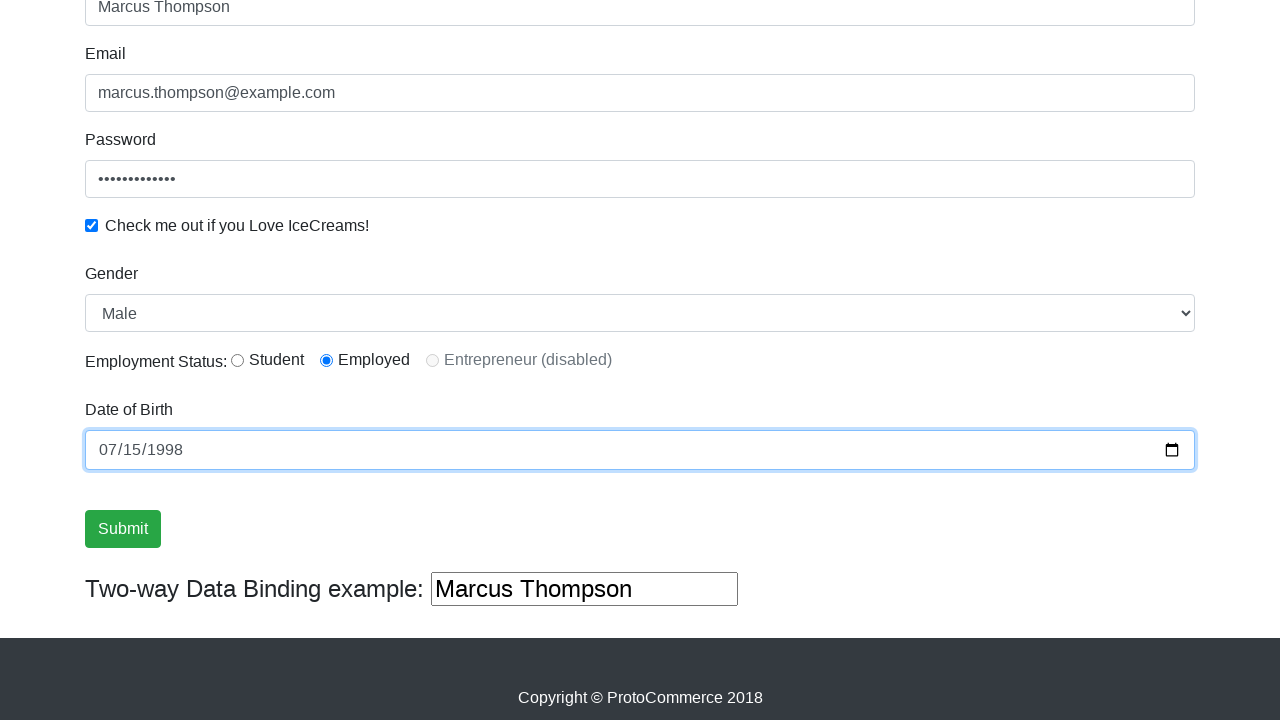

Form submission successful - success message appeared
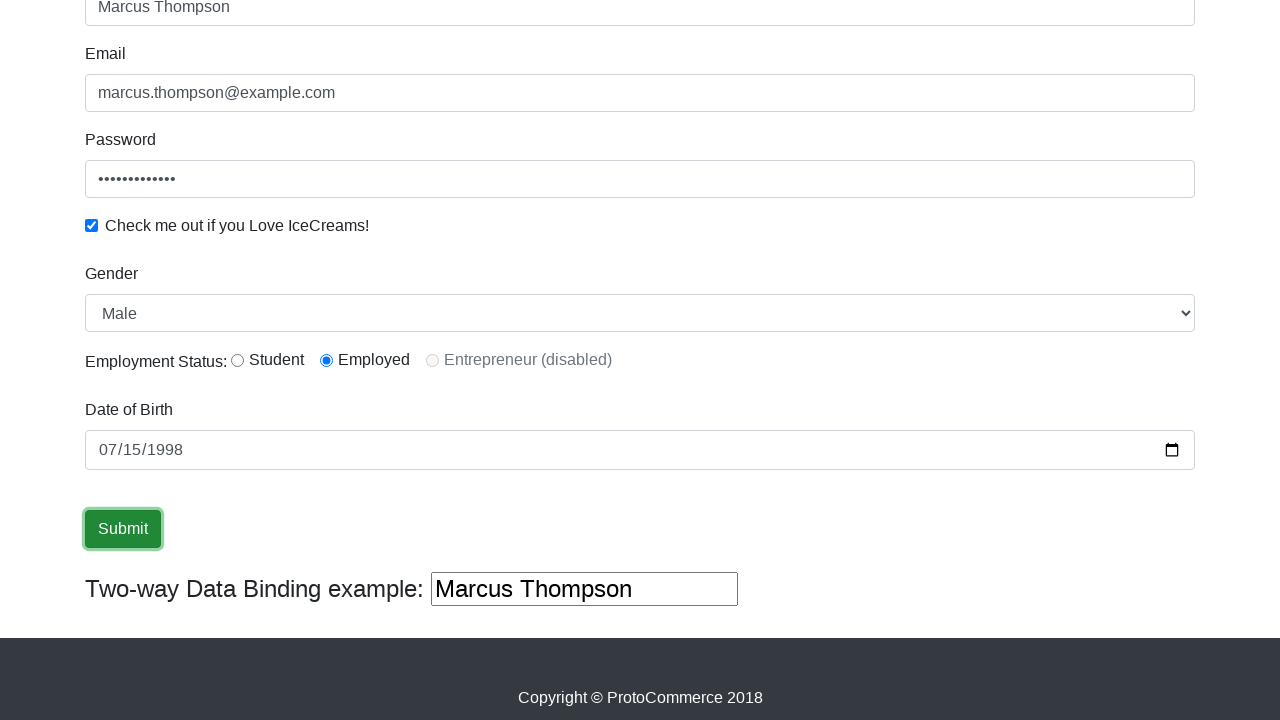

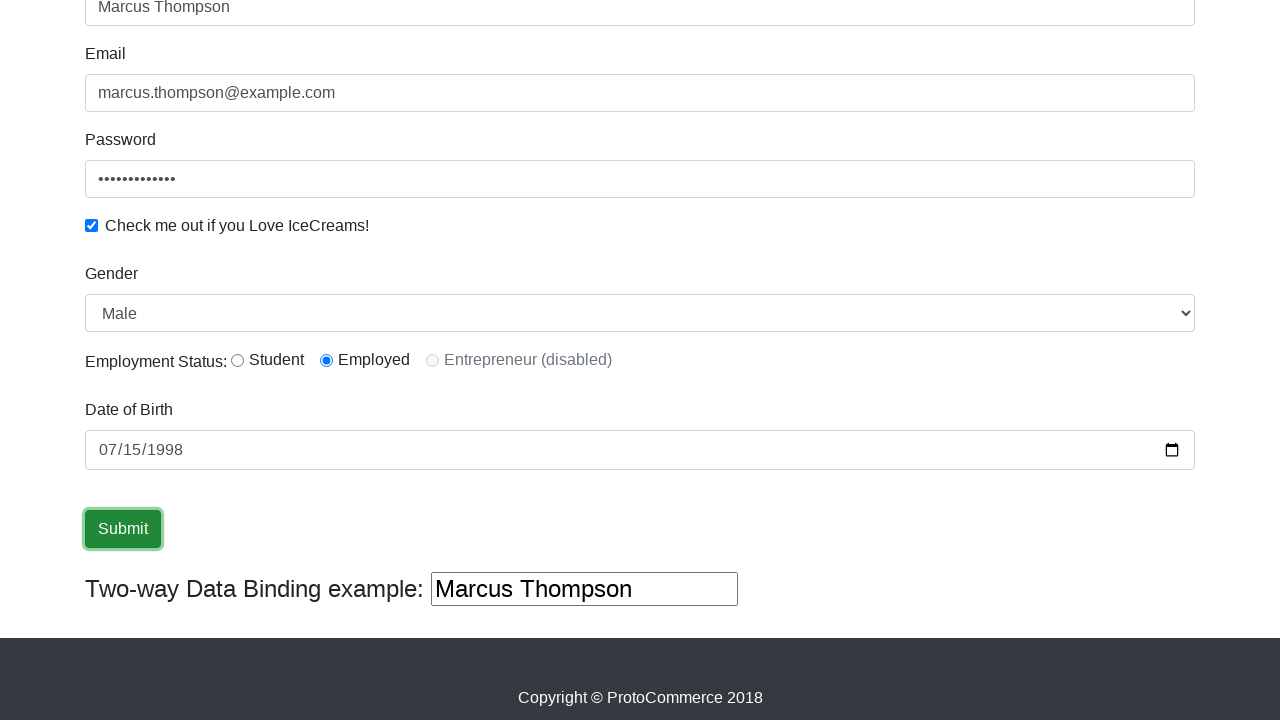